Tests alert handling functionality by navigating to the alert with OK & Cancel tab, triggering an alert, dismissing it, and verifying the result text

Starting URL: http://demo.automationtesting.in/Alerts.html

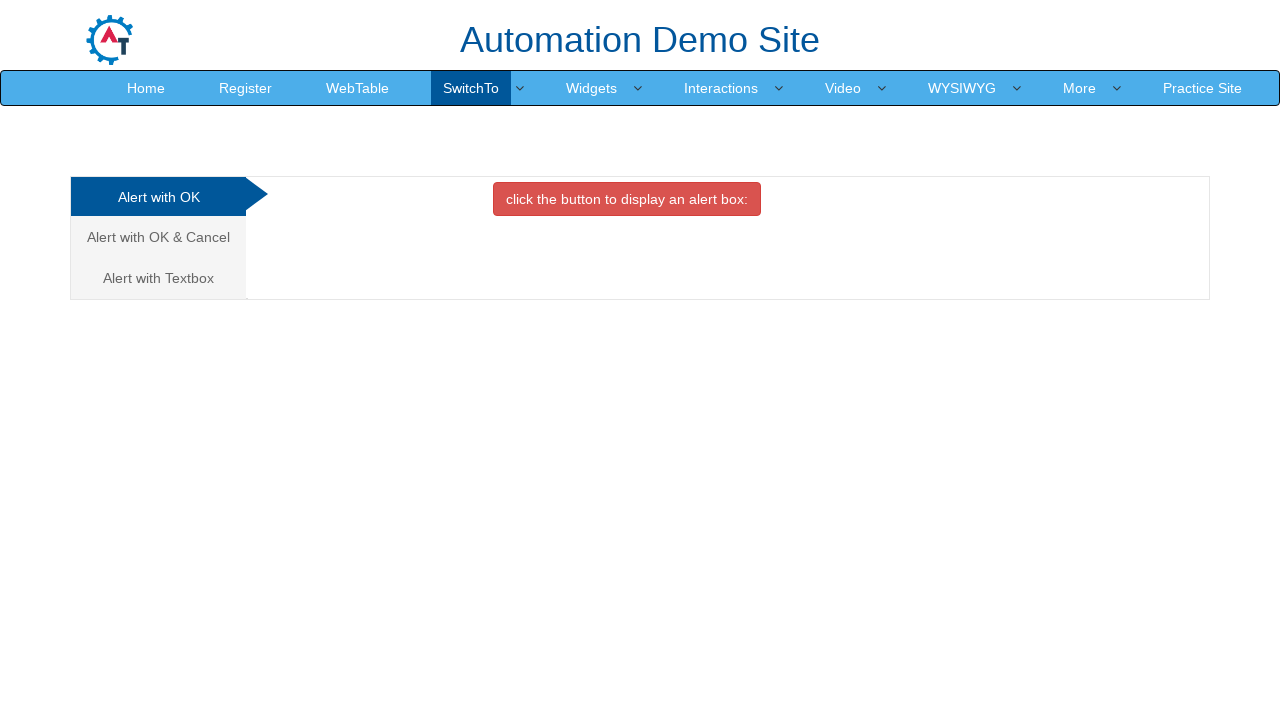

Clicked on the 'Alert with OK & Cancel' tab link at (158, 237) on xpath=//a[@href='#CancelTab']
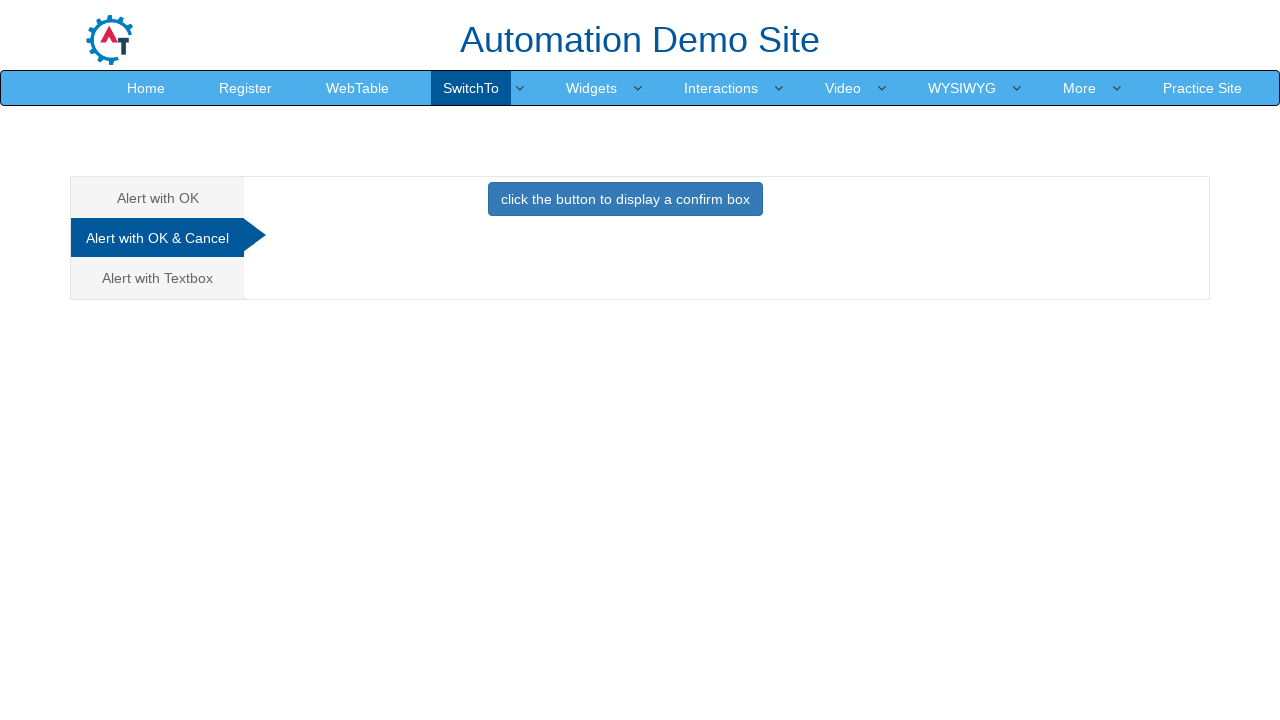

Waited for tab content to load
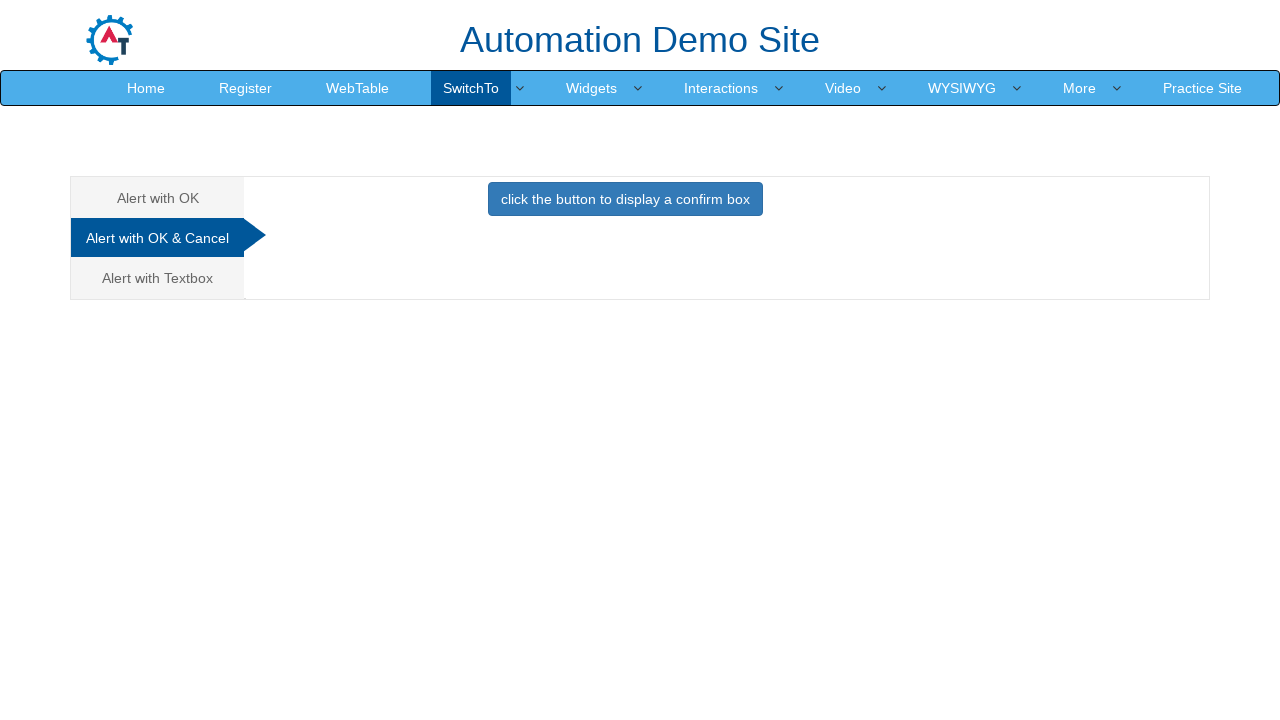

Clicked the button to trigger the confirmation alert at (625, 204) on #CancelTab
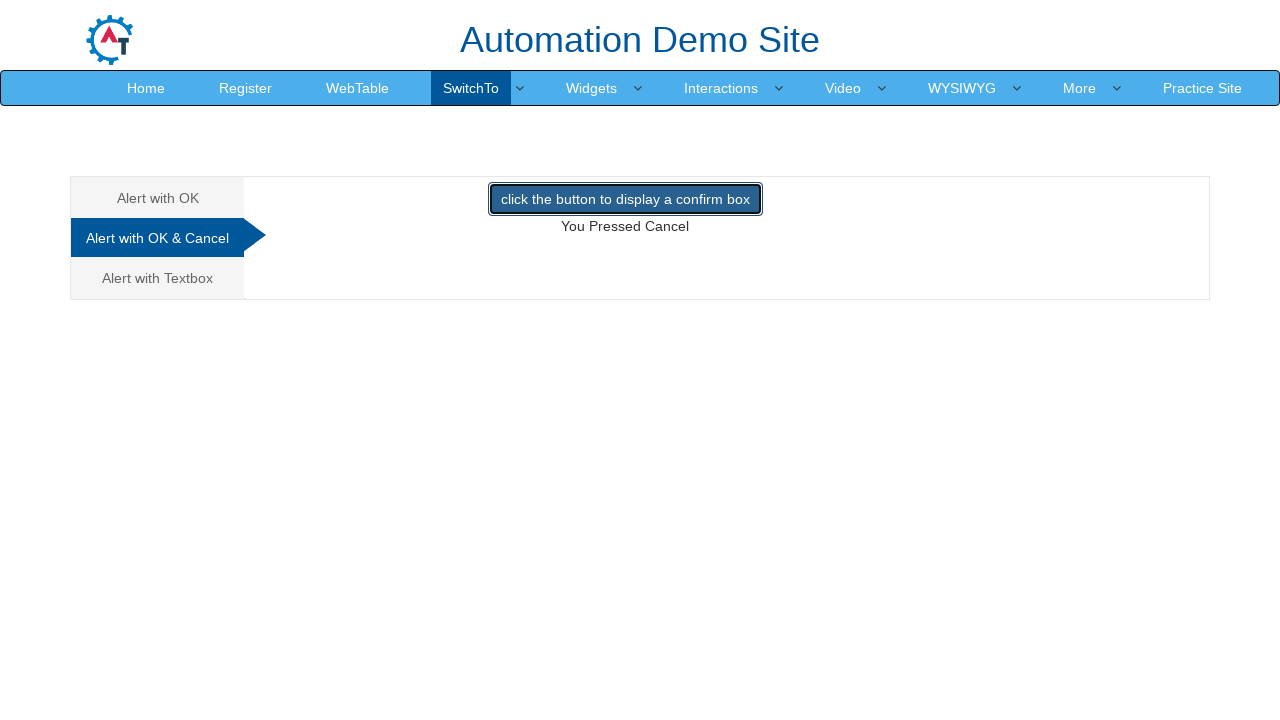

Set up dialog handler to dismiss alerts by clicking Cancel
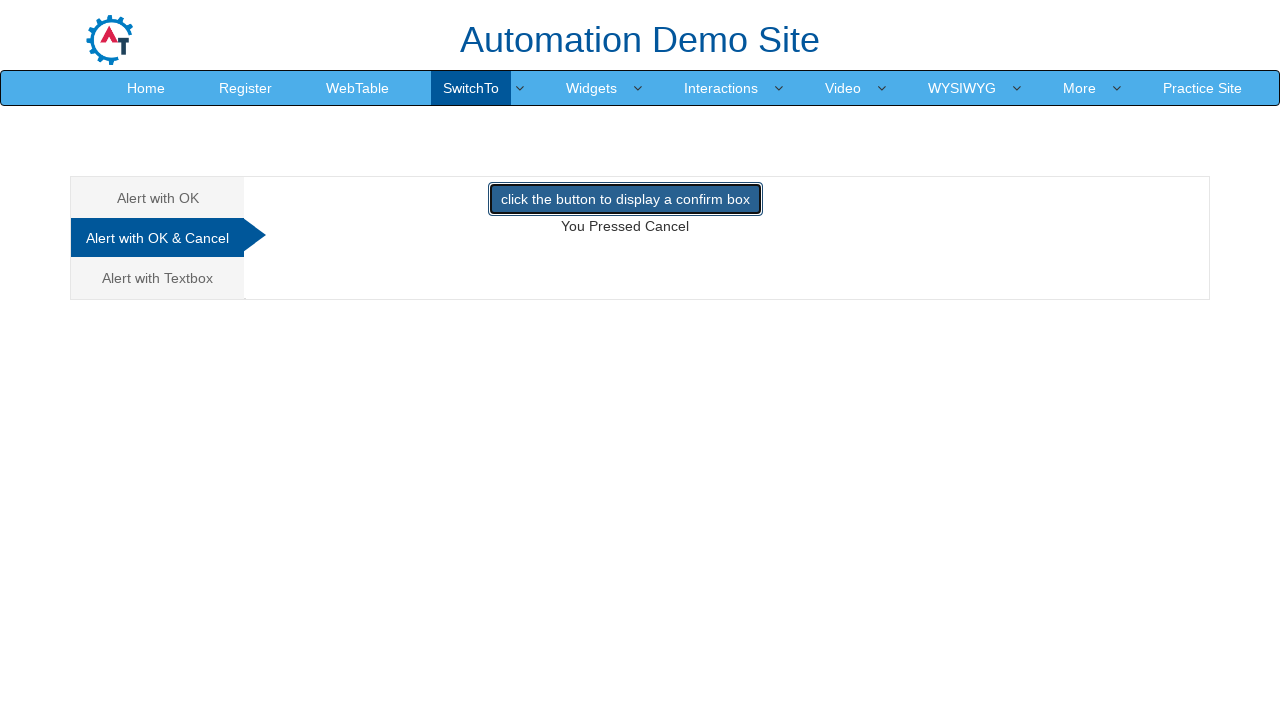

Waited for result text to appear after dismissing alert
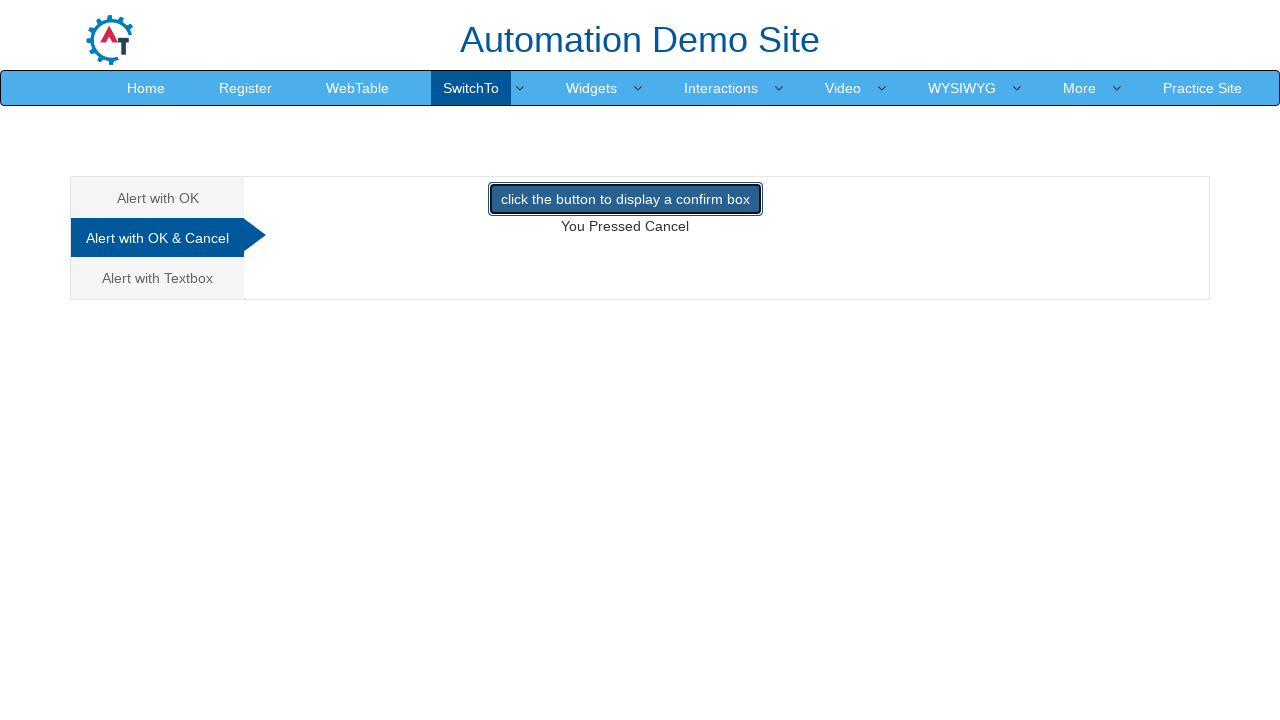

Retrieved result text: 'You Pressed Cancel'
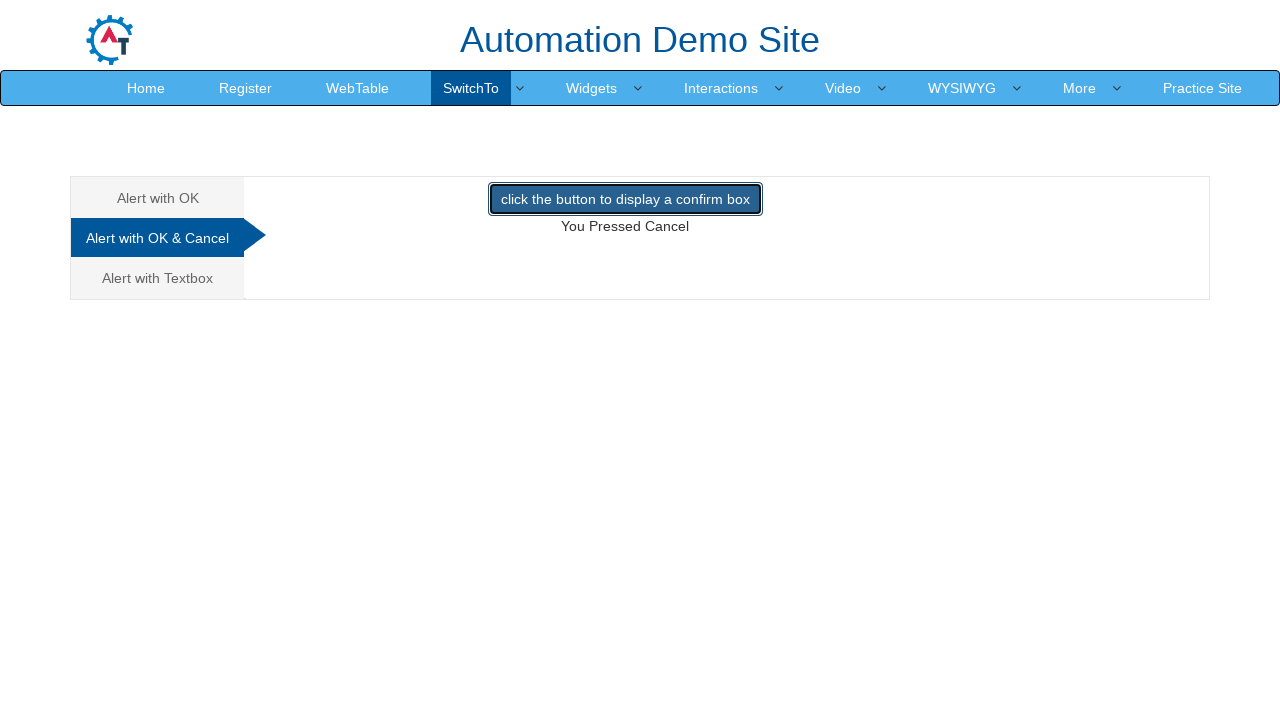

Printed result text to console
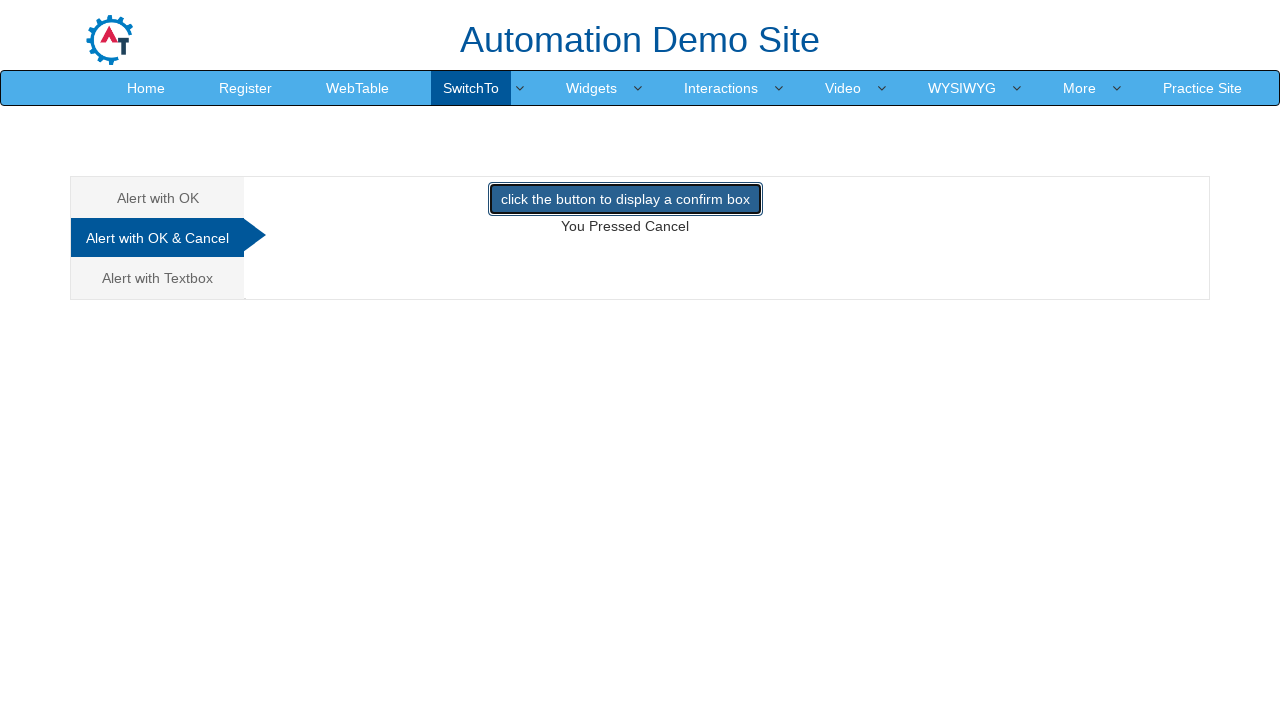

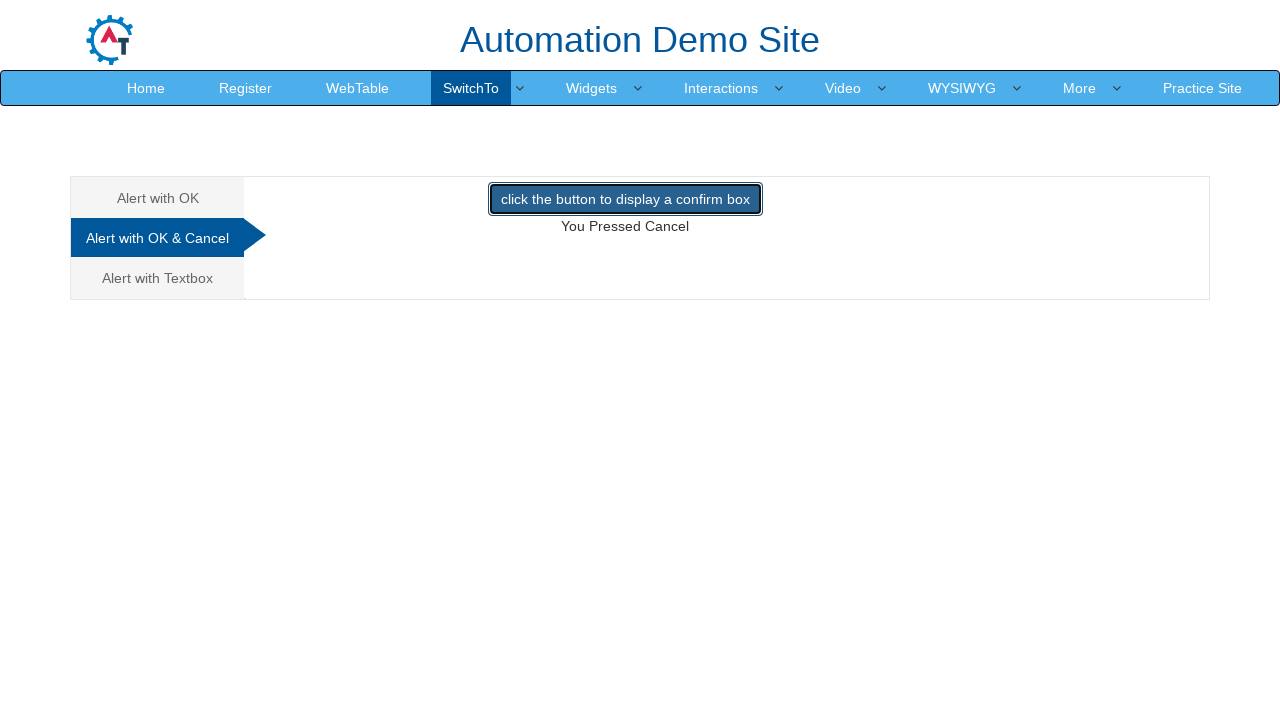